Tests a registration form by filling in required fields (first name, last name, email), submitting the form, and verifying the success message is displayed.

Starting URL: http://suninjuly.github.io/registration1.html

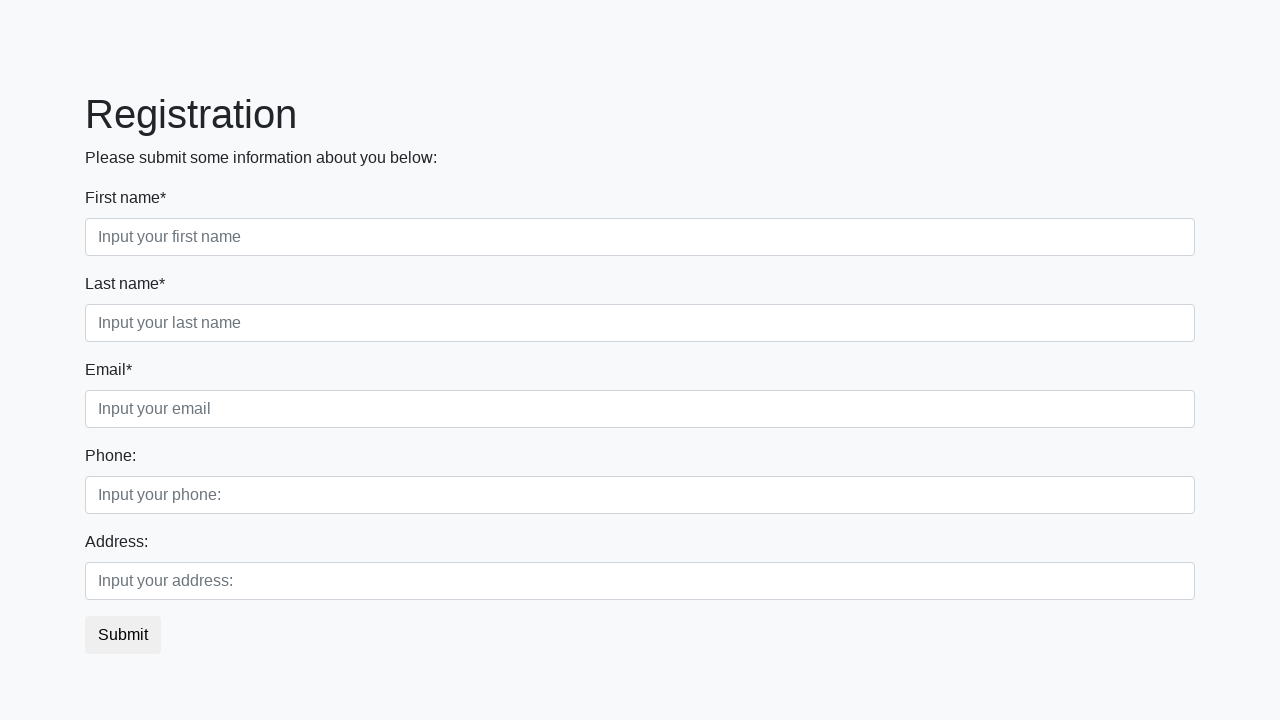

Filled first name field with 'Ivan' on input.form-control.first
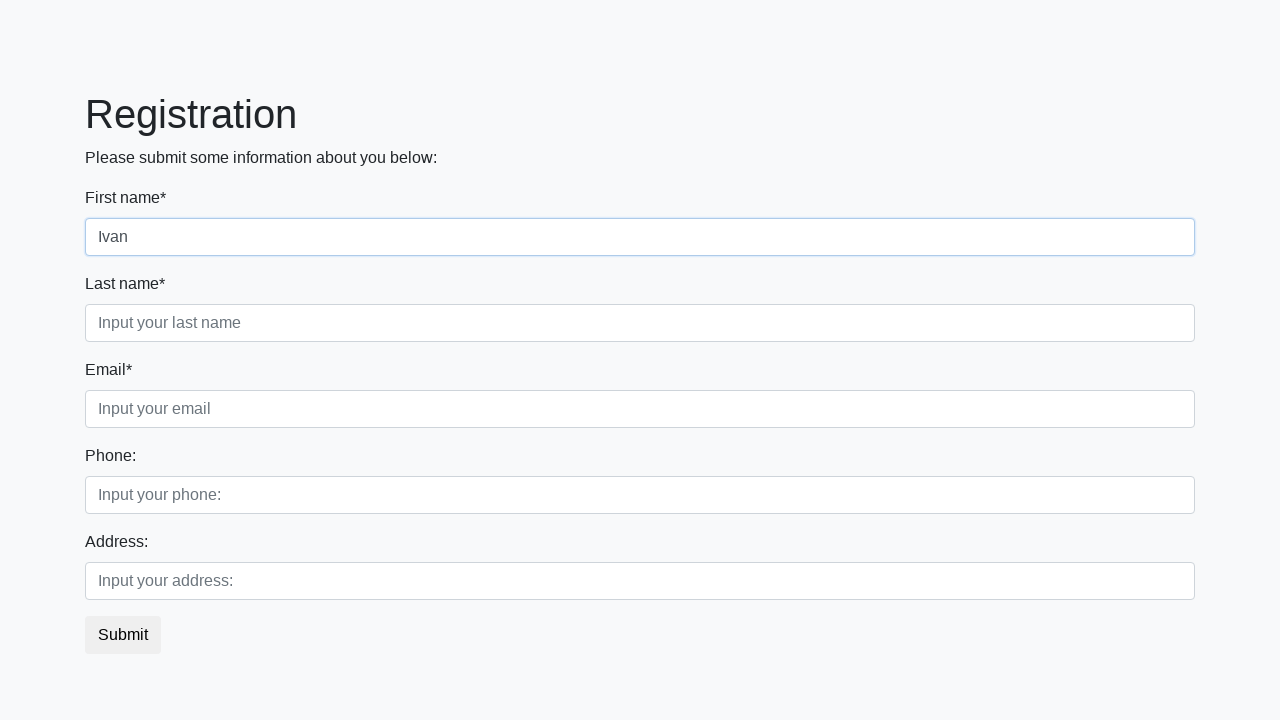

Filled last name field with 'Petrov' on input.form-control.second
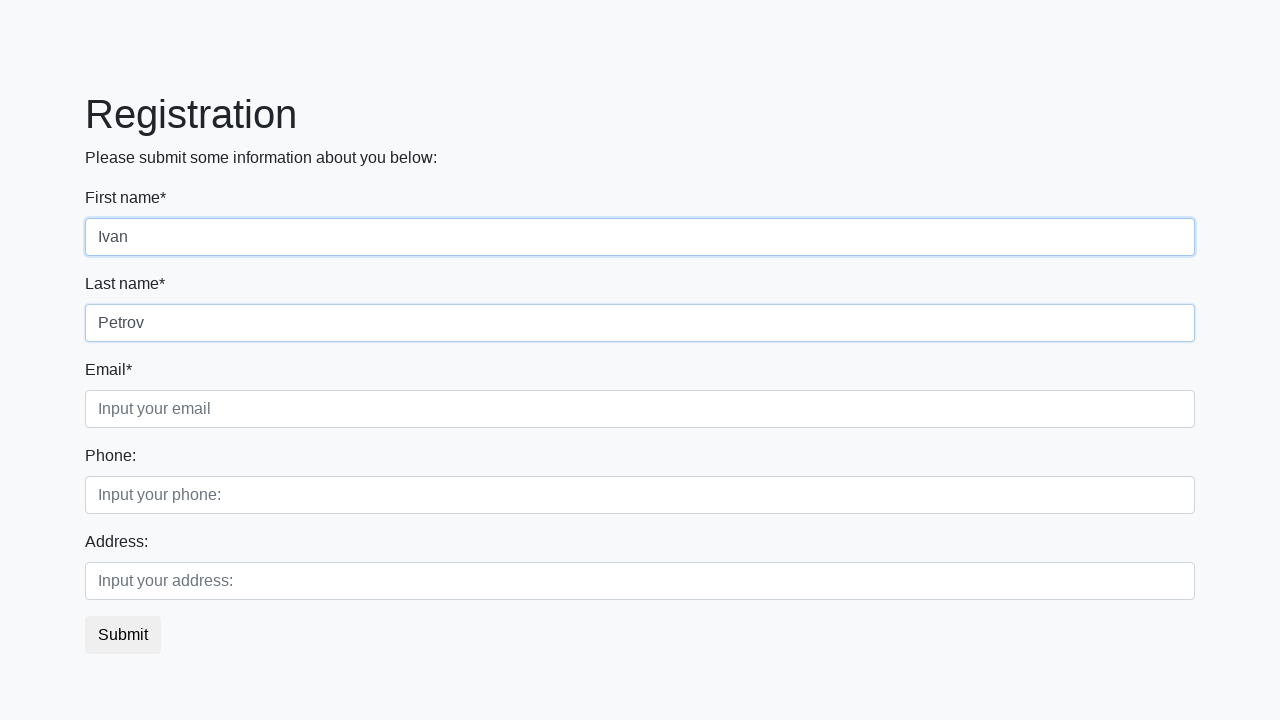

Filled email field with 'test@test.tt' on input.form-control.third
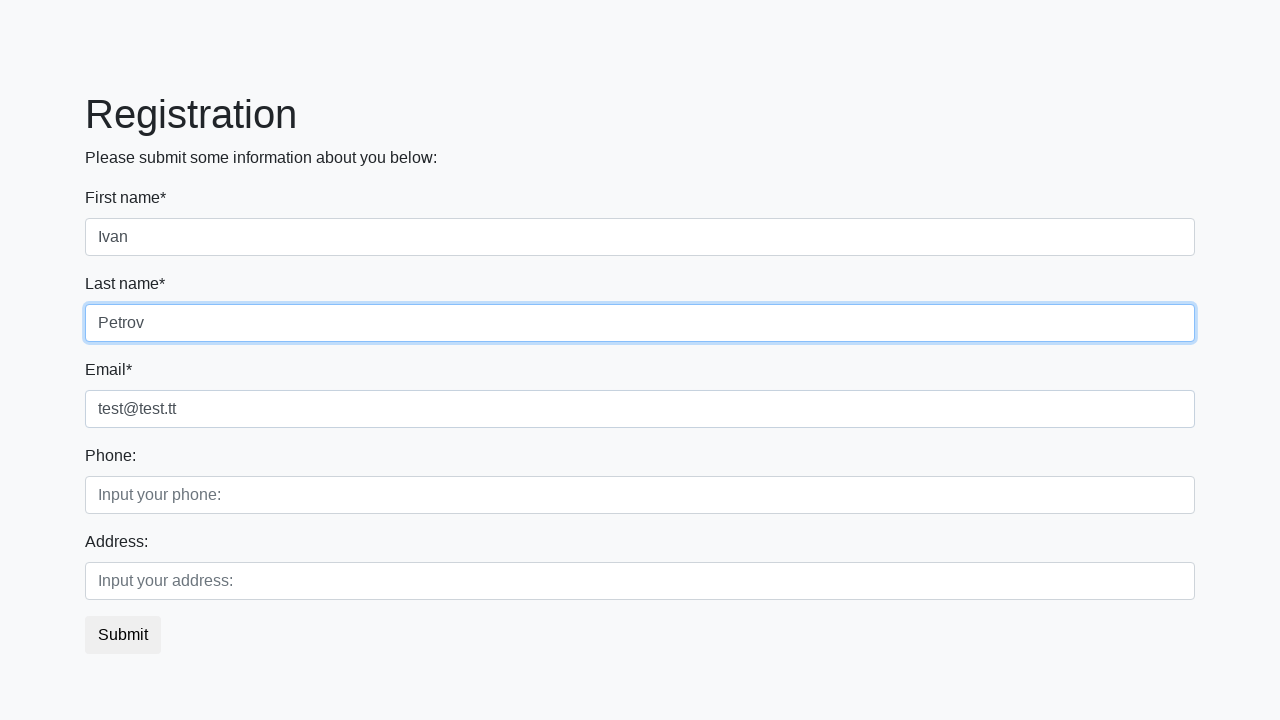

Clicked submit button to register at (123, 635) on button.btn
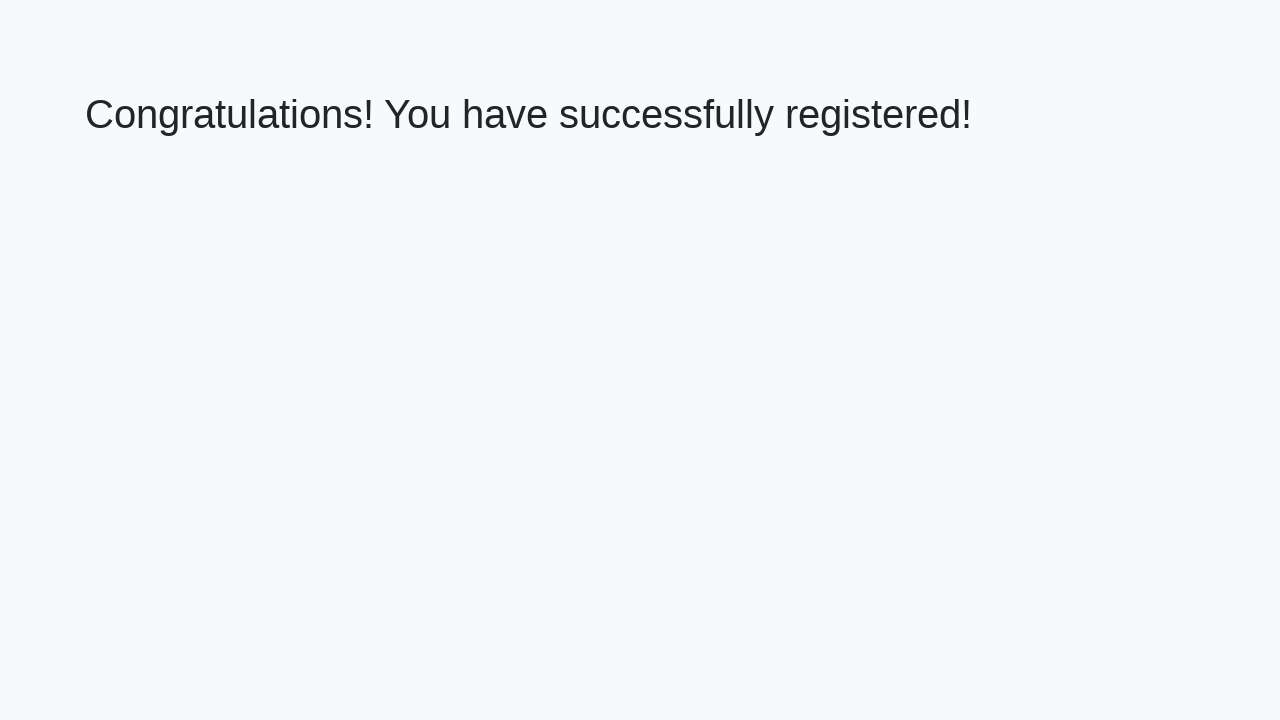

Success message element loaded
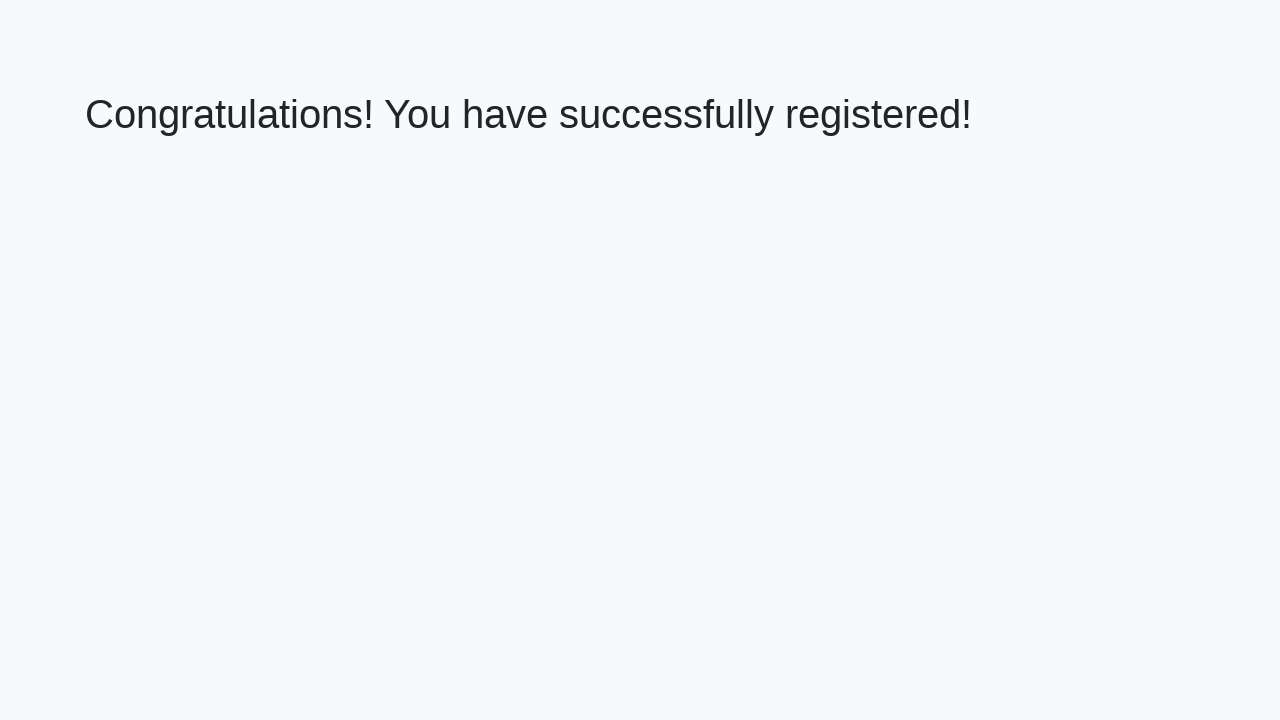

Retrieved success message text
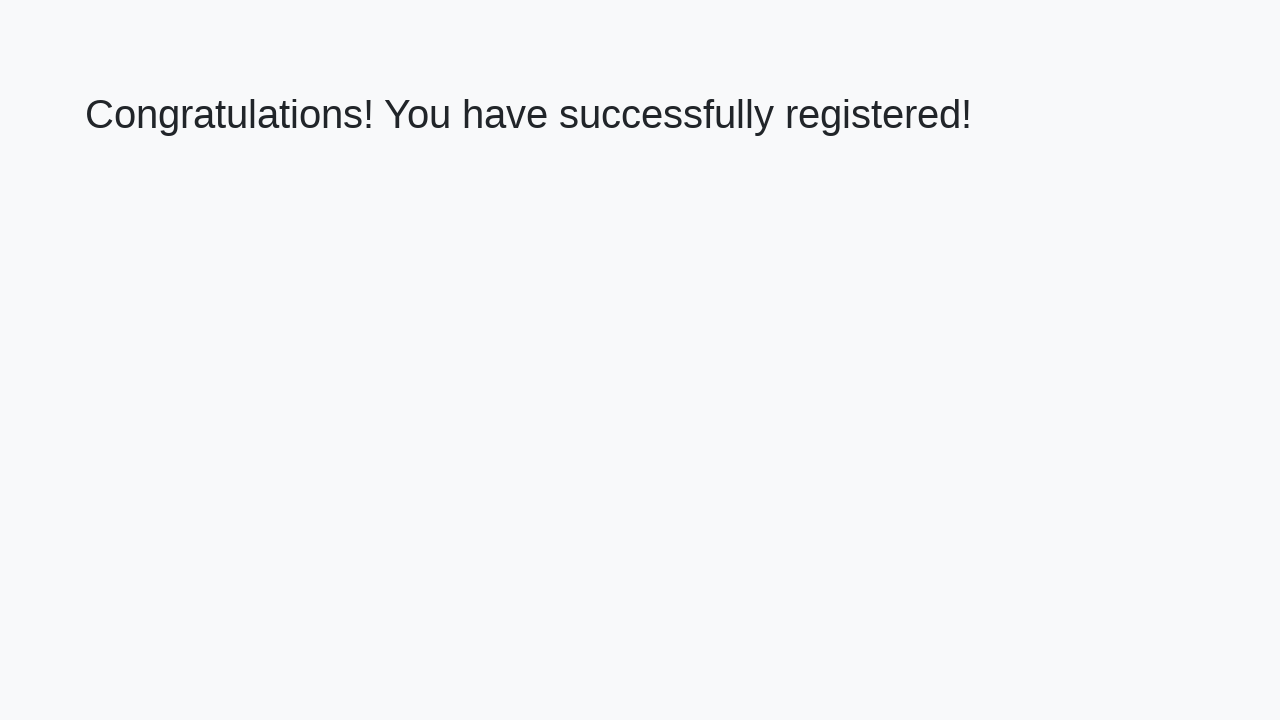

Verified success message: 'Congratulations! You have successfully registered!'
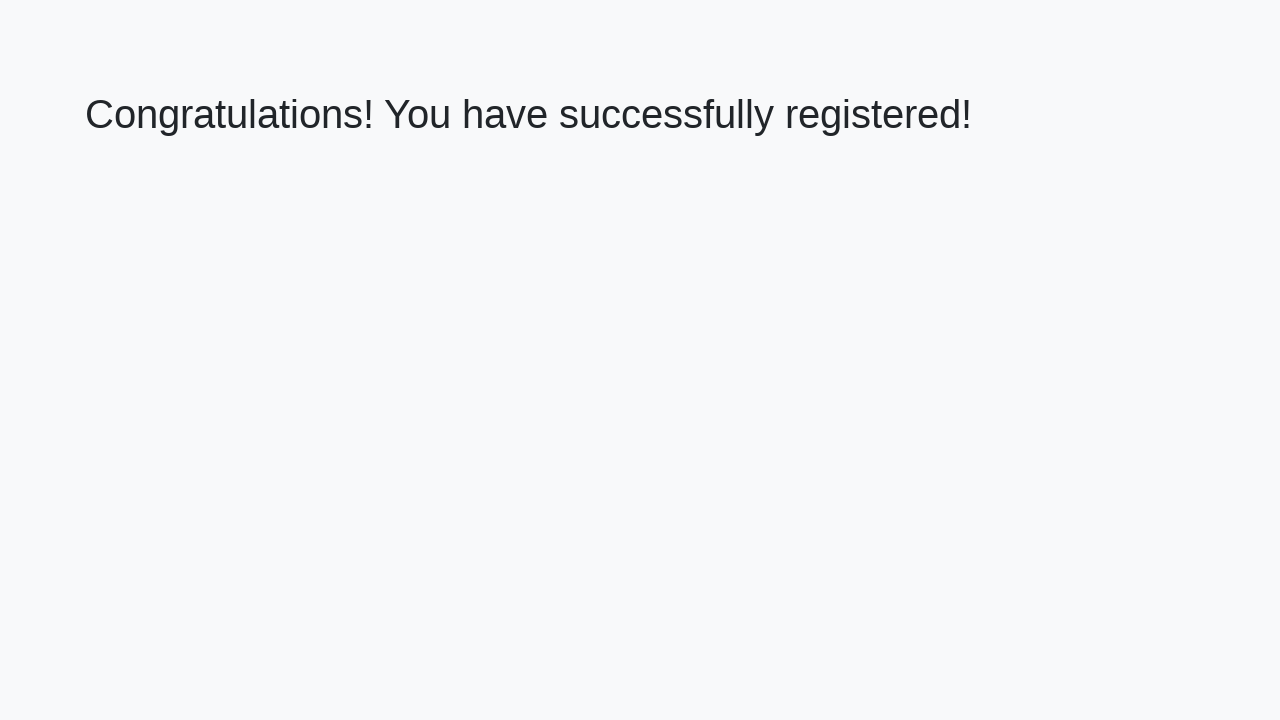

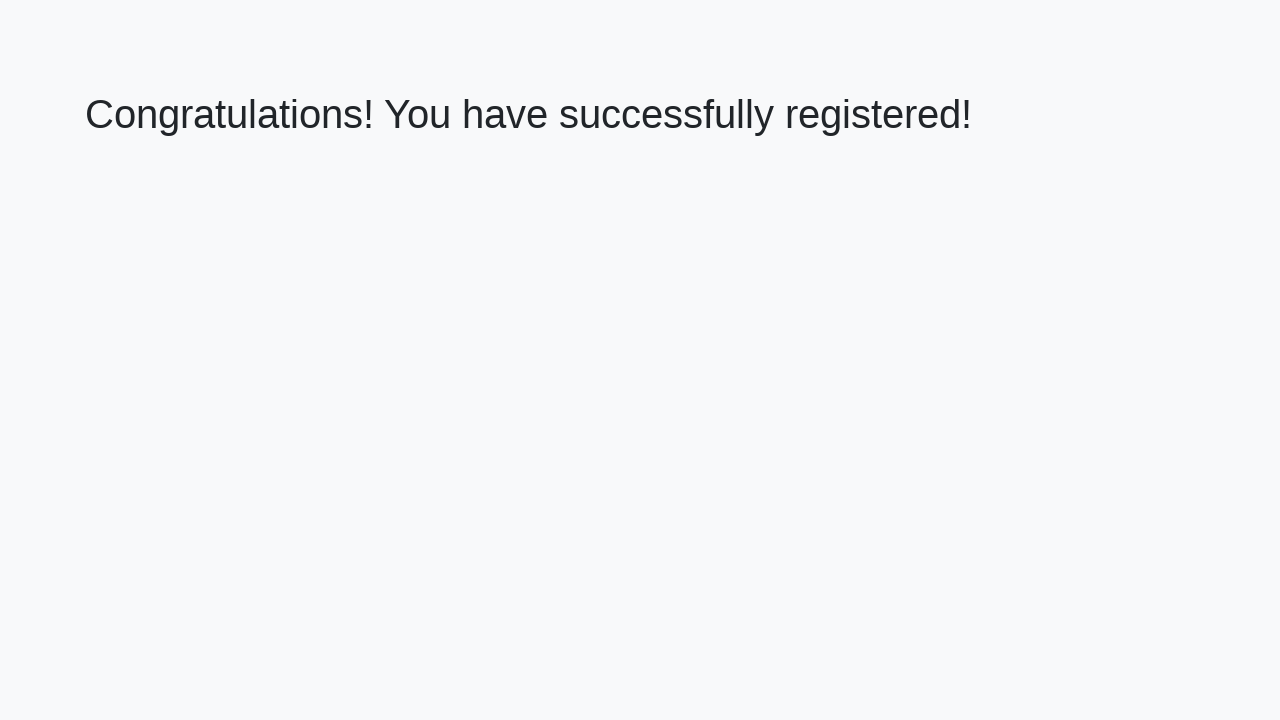